Tests that new todo items are appended to the bottom of the list by creating 3 items and verifying the count displays correctly.

Starting URL: https://demo.playwright.dev/todomvc

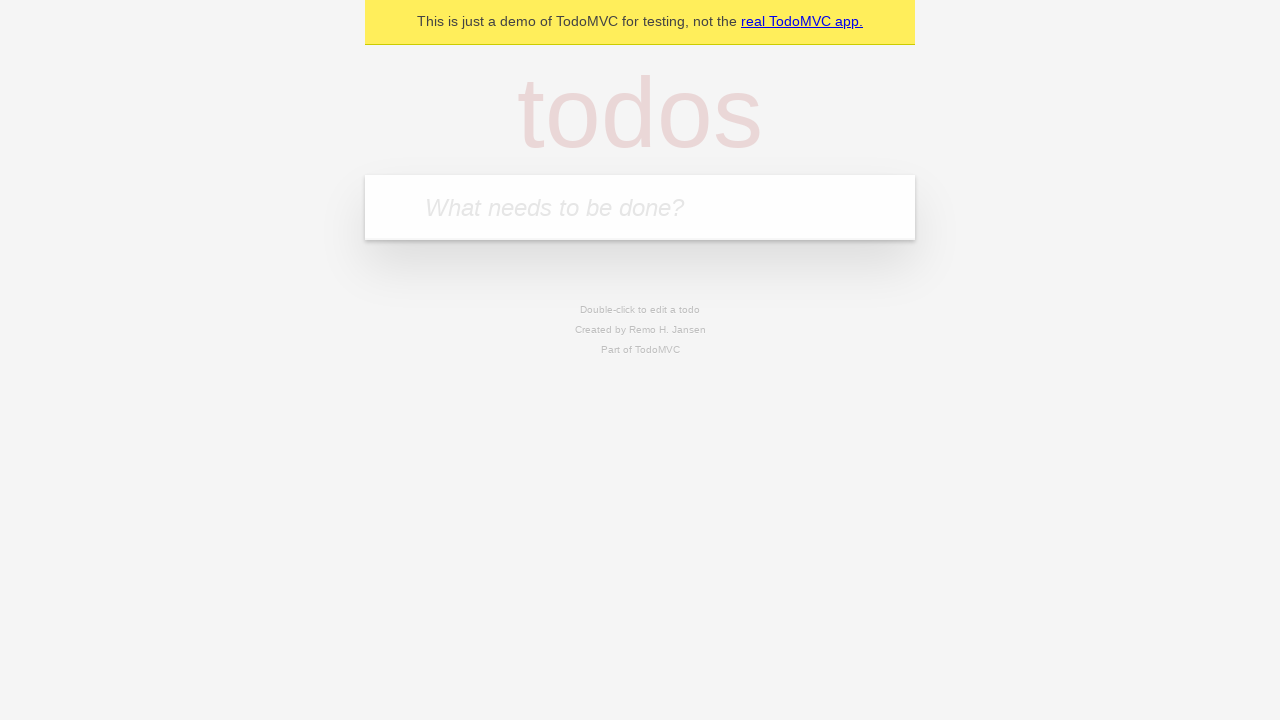

Located the 'What needs to be done?' input field
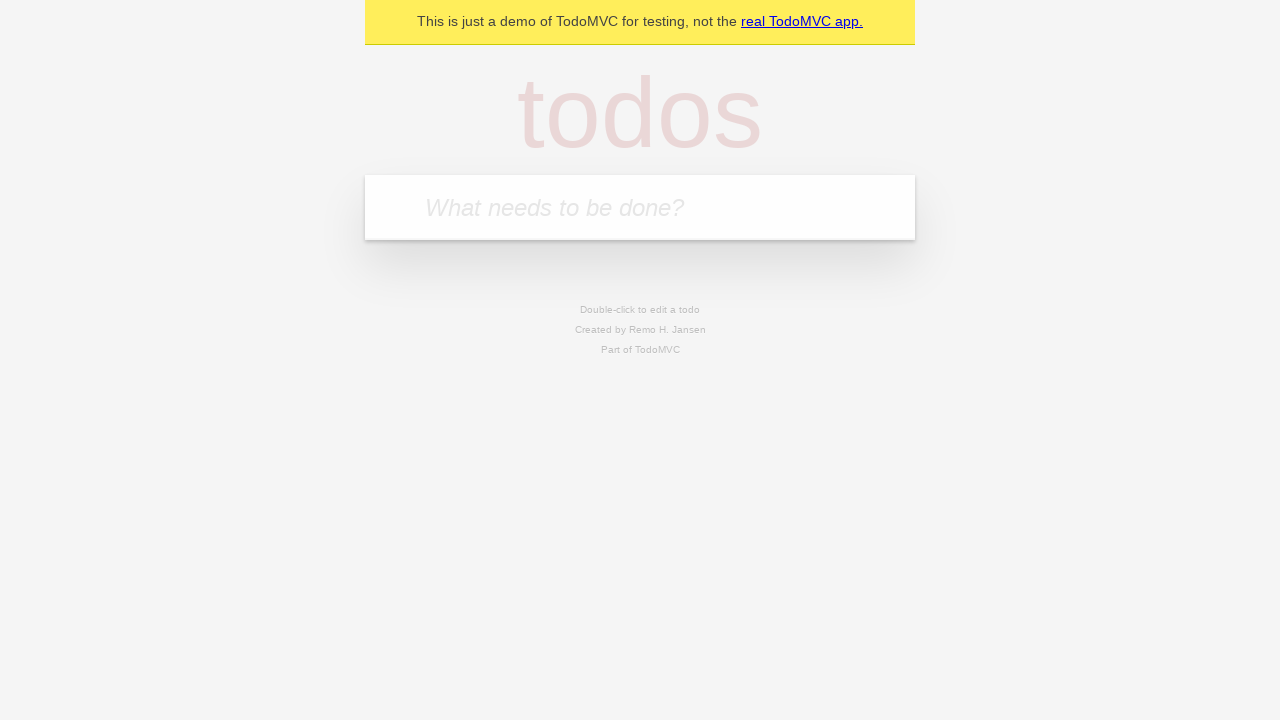

Filled input field with todo item: 'buy some cheese' on internal:attr=[placeholder="What needs to be done?"i]
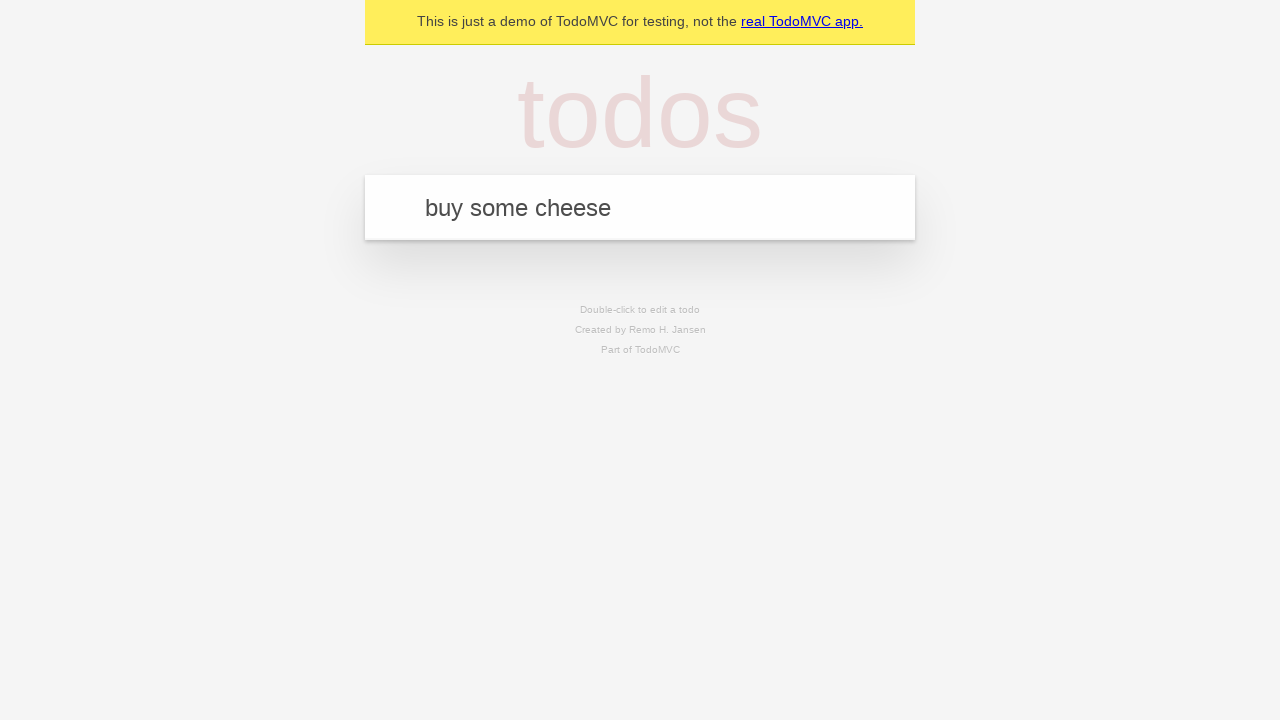

Pressed Enter to add todo item: 'buy some cheese' on internal:attr=[placeholder="What needs to be done?"i]
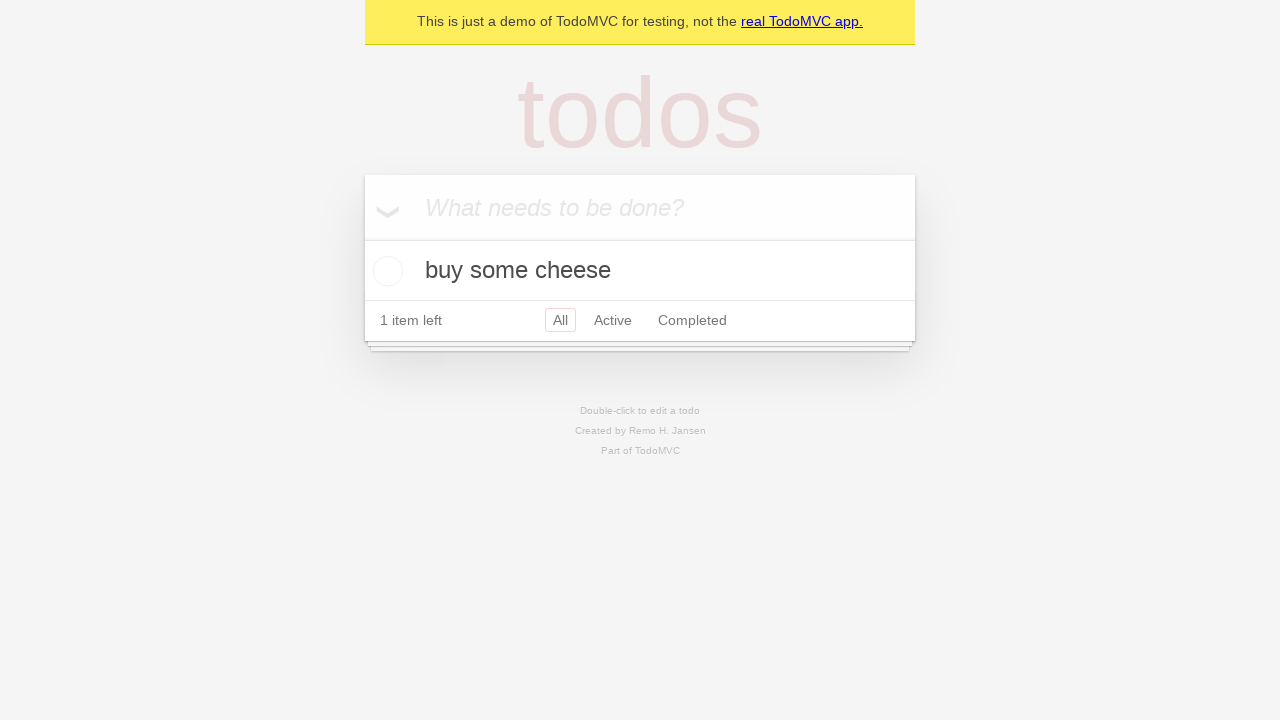

Filled input field with todo item: 'feed the cat' on internal:attr=[placeholder="What needs to be done?"i]
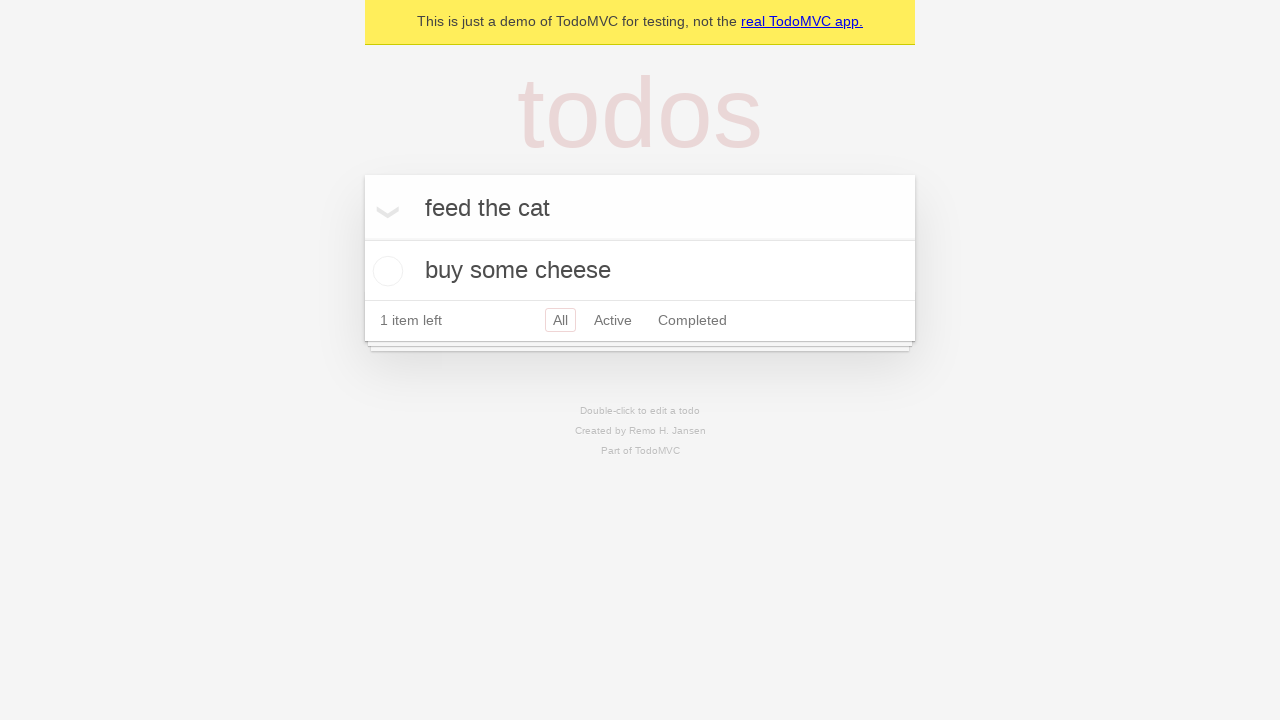

Pressed Enter to add todo item: 'feed the cat' on internal:attr=[placeholder="What needs to be done?"i]
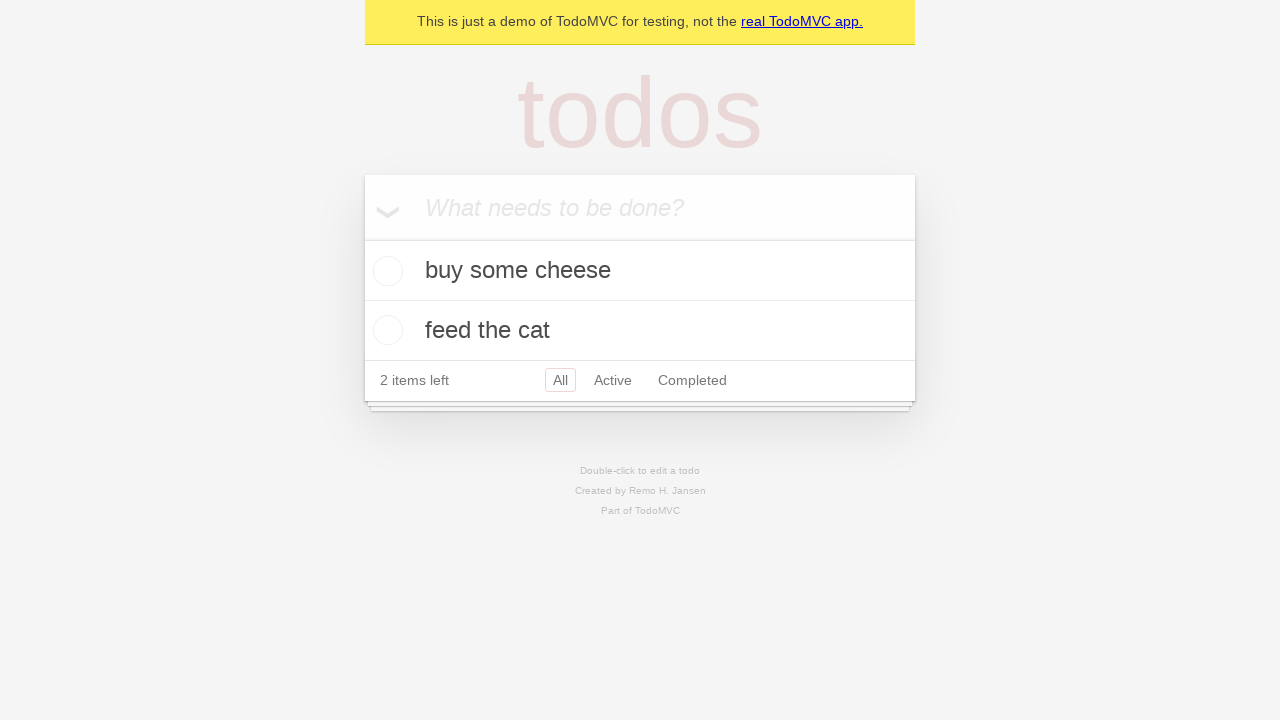

Filled input field with todo item: 'book a doctors appointment' on internal:attr=[placeholder="What needs to be done?"i]
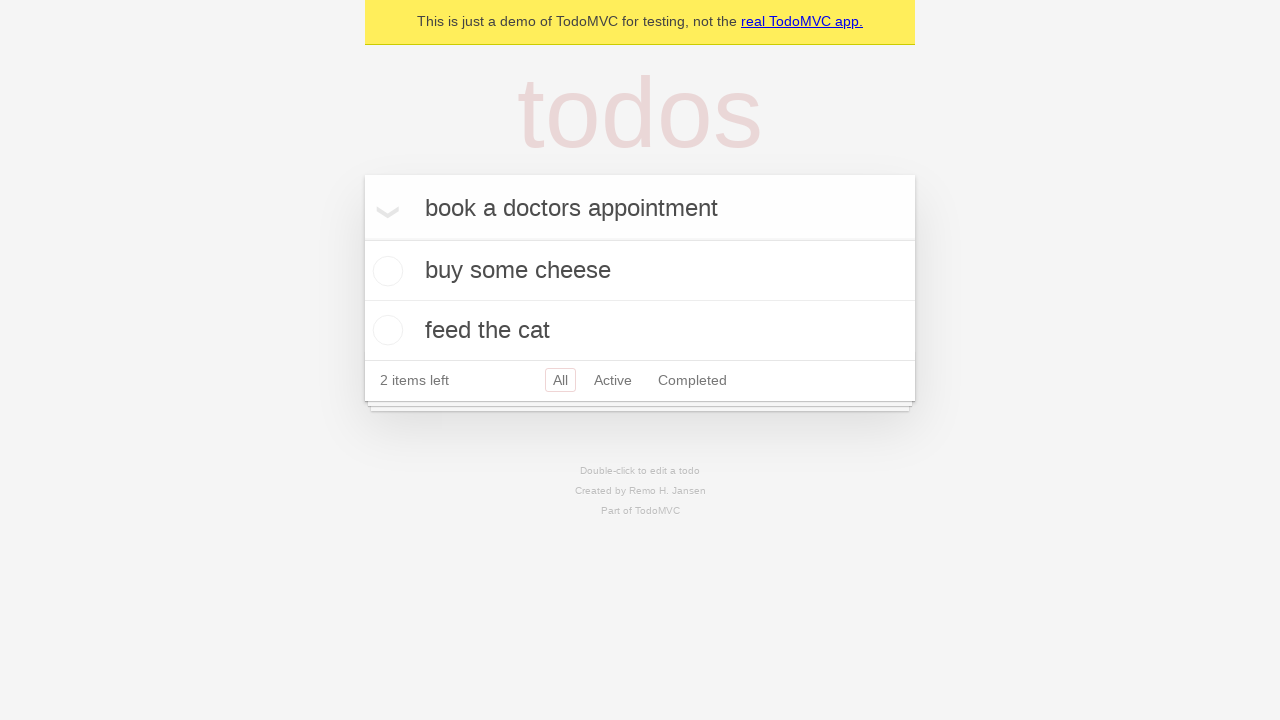

Pressed Enter to add todo item: 'book a doctors appointment' on internal:attr=[placeholder="What needs to be done?"i]
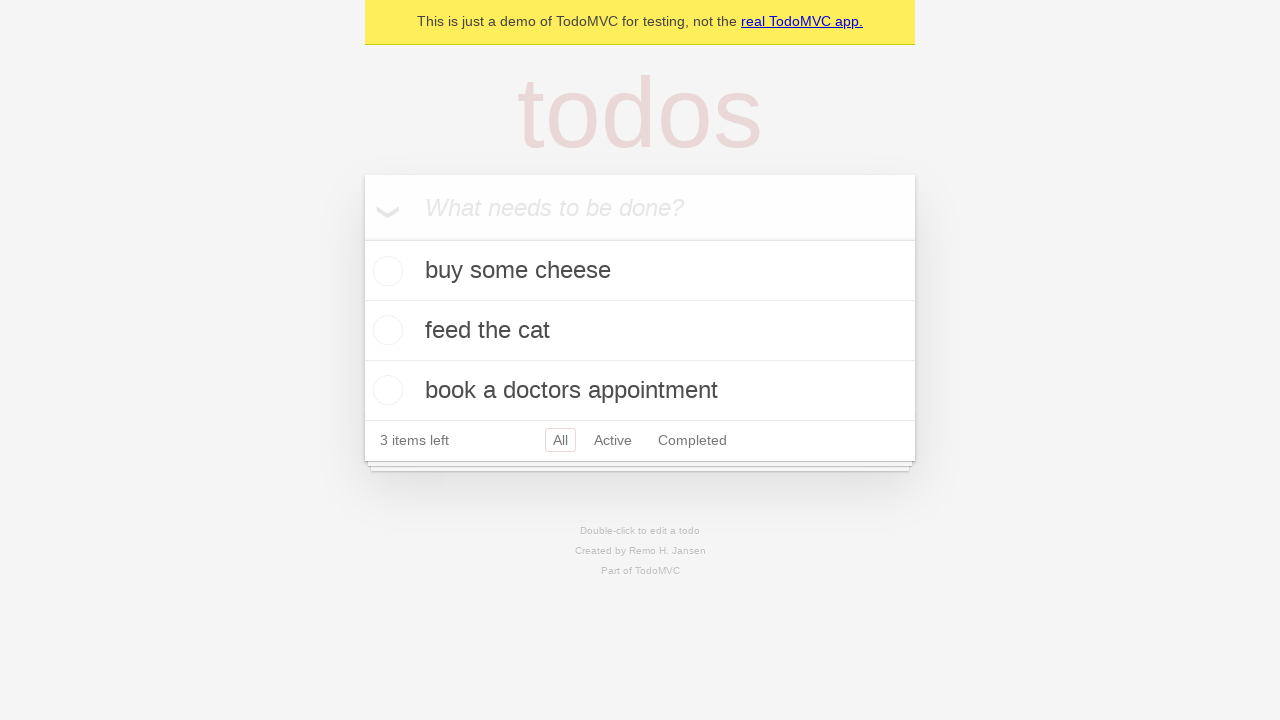

Waited for todo count element to load - all 3 items have been added to the list
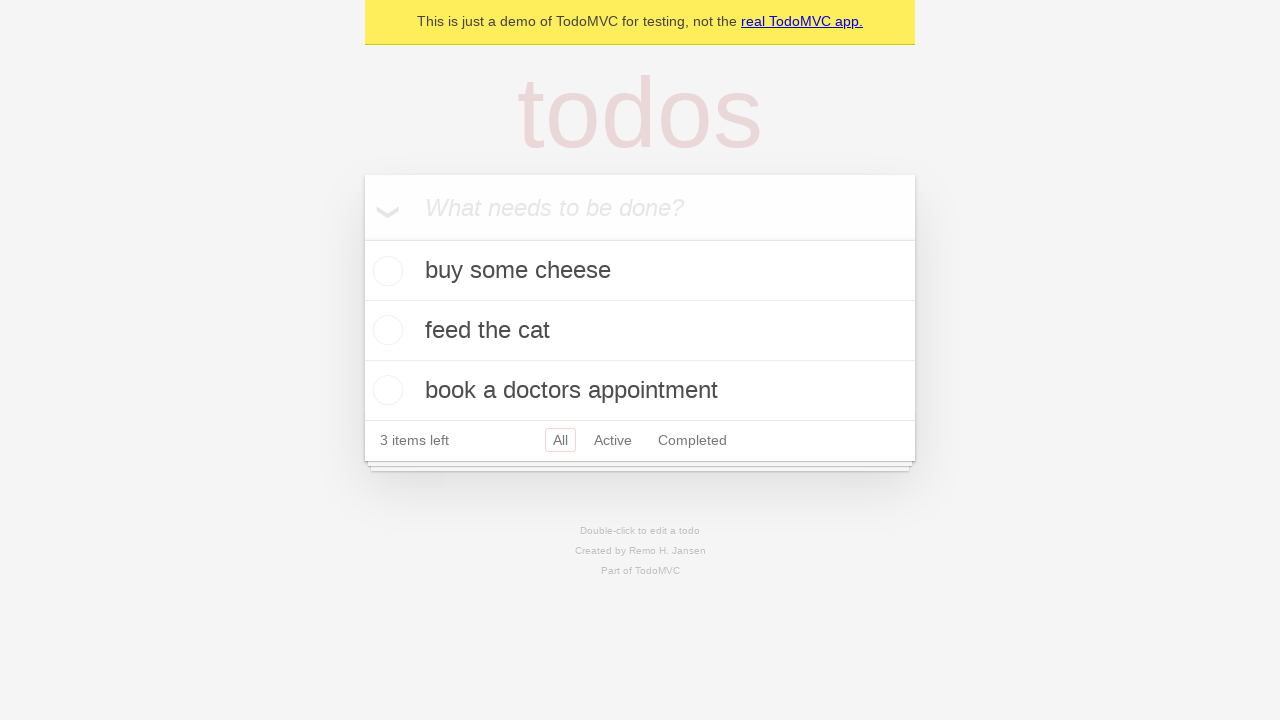

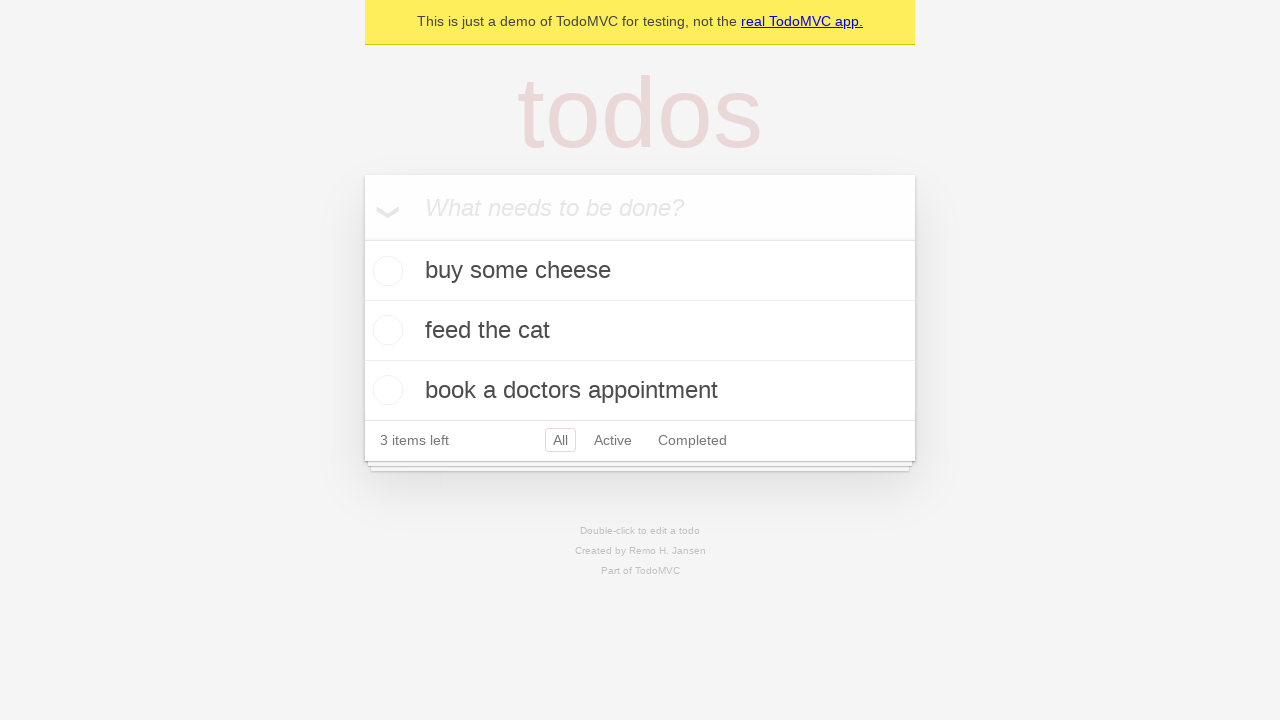